Tests jQuery UI datepicker functionality by opening the datepicker, navigating forward 3 months, and selecting a specific date

Starting URL: https://jqueryui.com/datepicker/

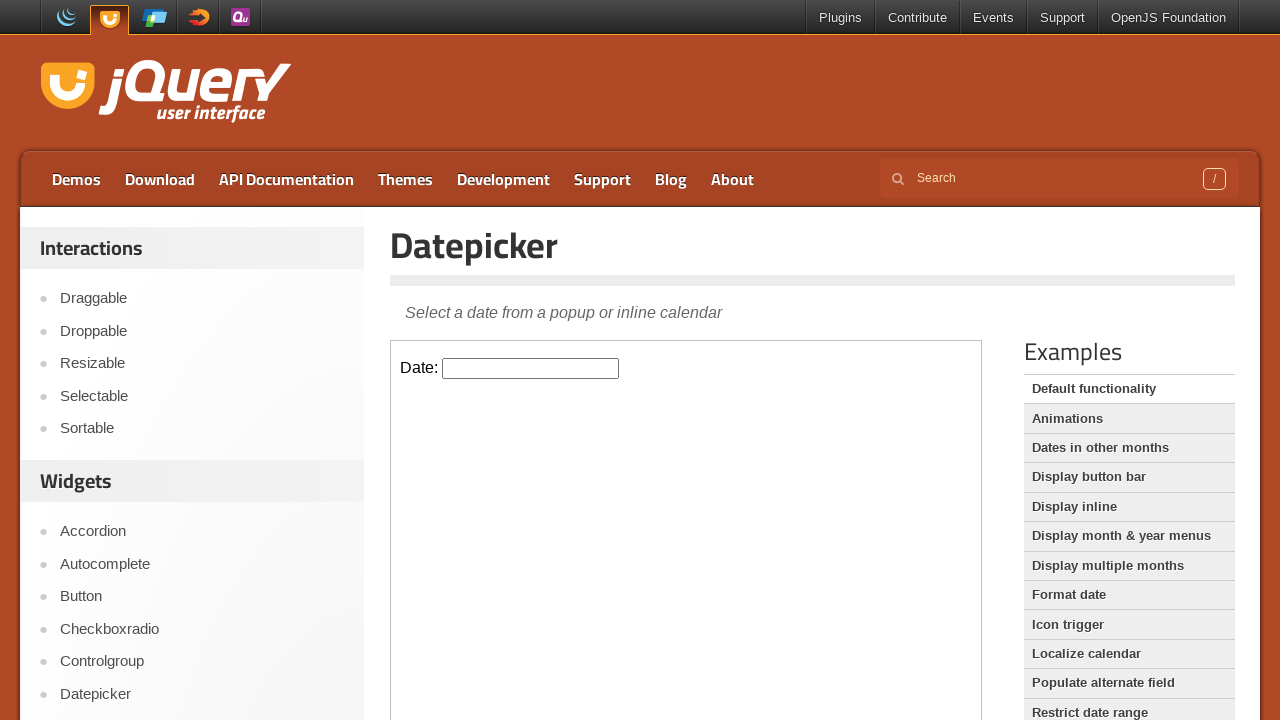

Located the iframe containing the datepicker
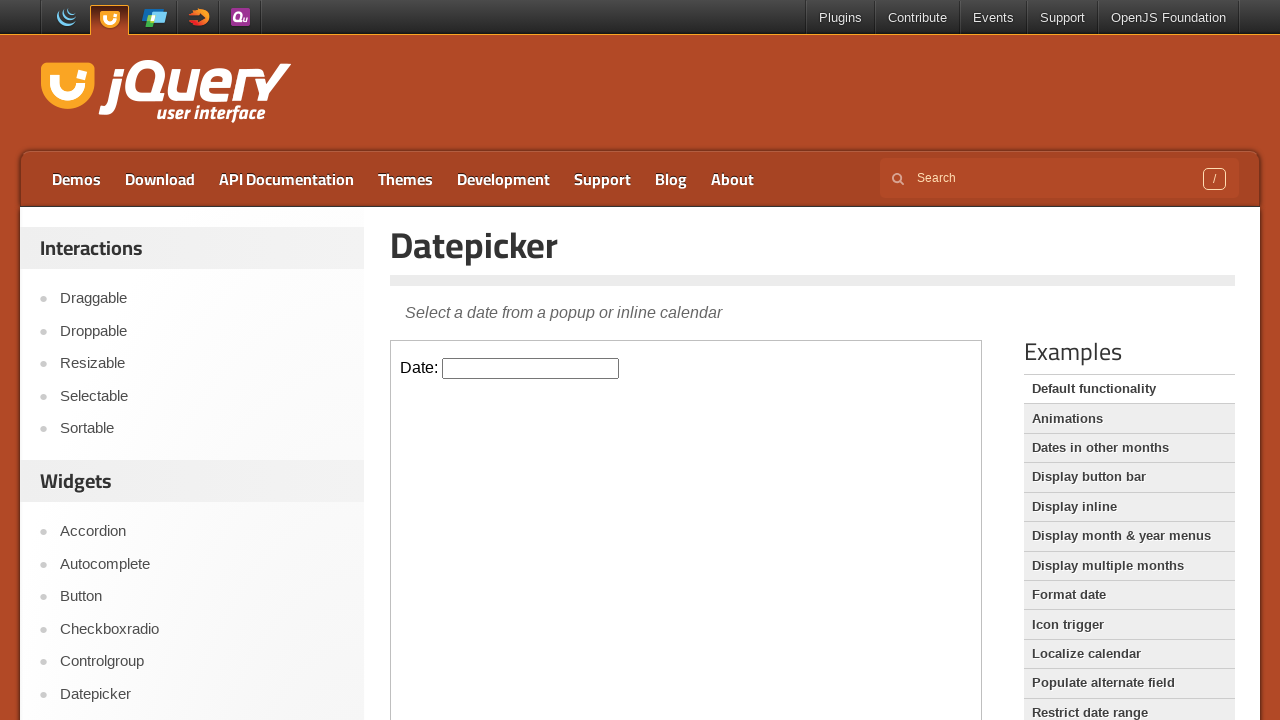

Clicked the datepicker input to open the calendar at (531, 368) on iframe >> nth=0 >> internal:control=enter-frame >> #datepicker
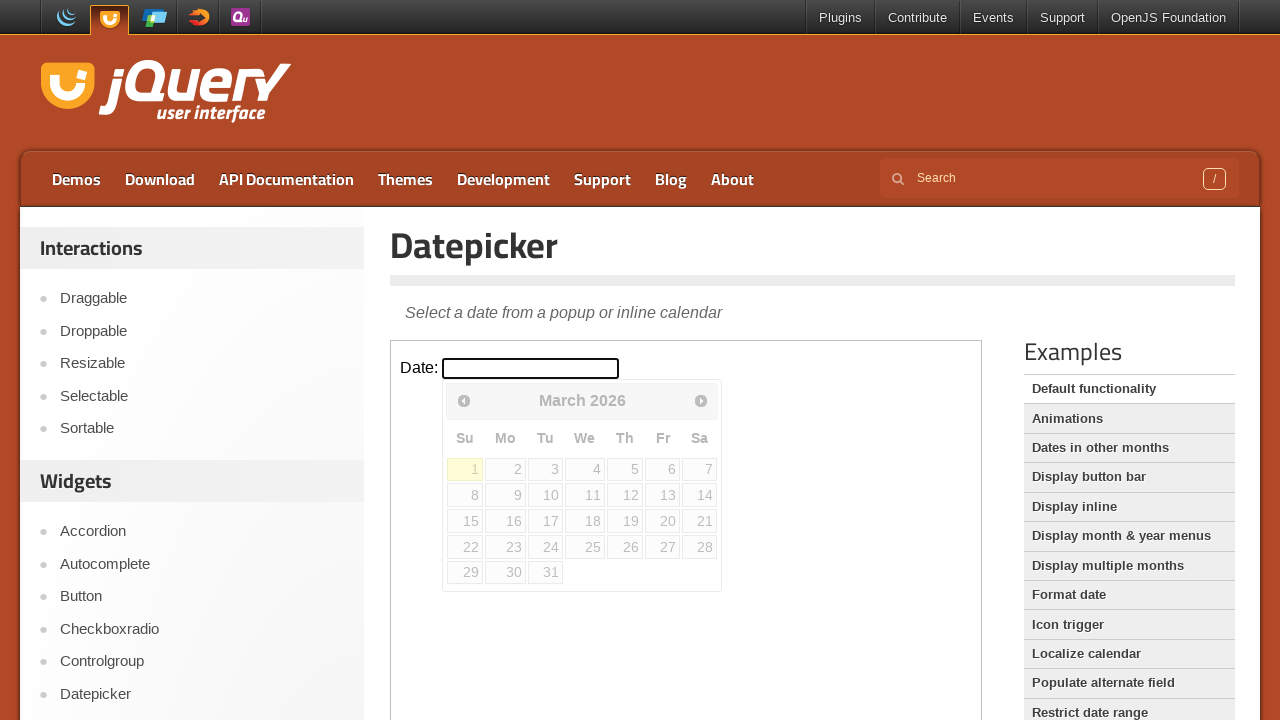

Clicked the next button to navigate forward (iteration 1 of 3) at (701, 400) on iframe >> nth=0 >> internal:control=enter-frame >> xpath=//*[@id='ui-datepicker-
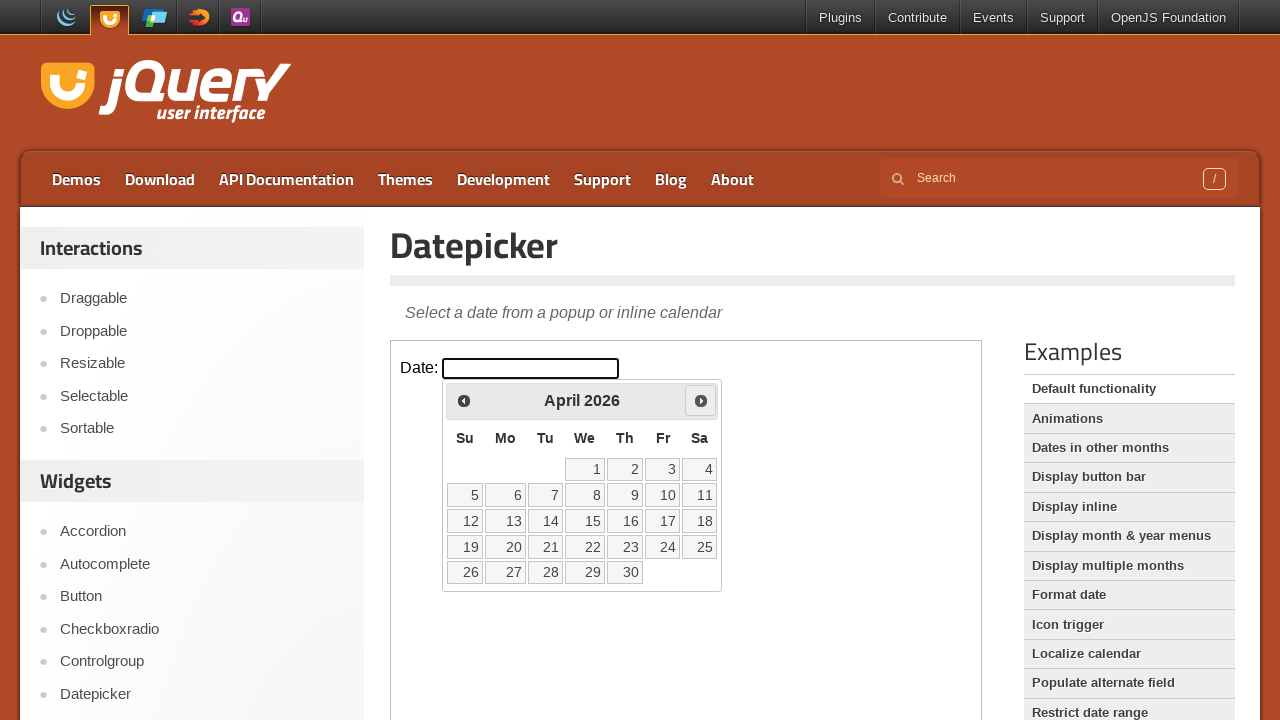

Clicked the next button to navigate forward (iteration 2 of 3) at (701, 400) on iframe >> nth=0 >> internal:control=enter-frame >> xpath=//*[@id='ui-datepicker-
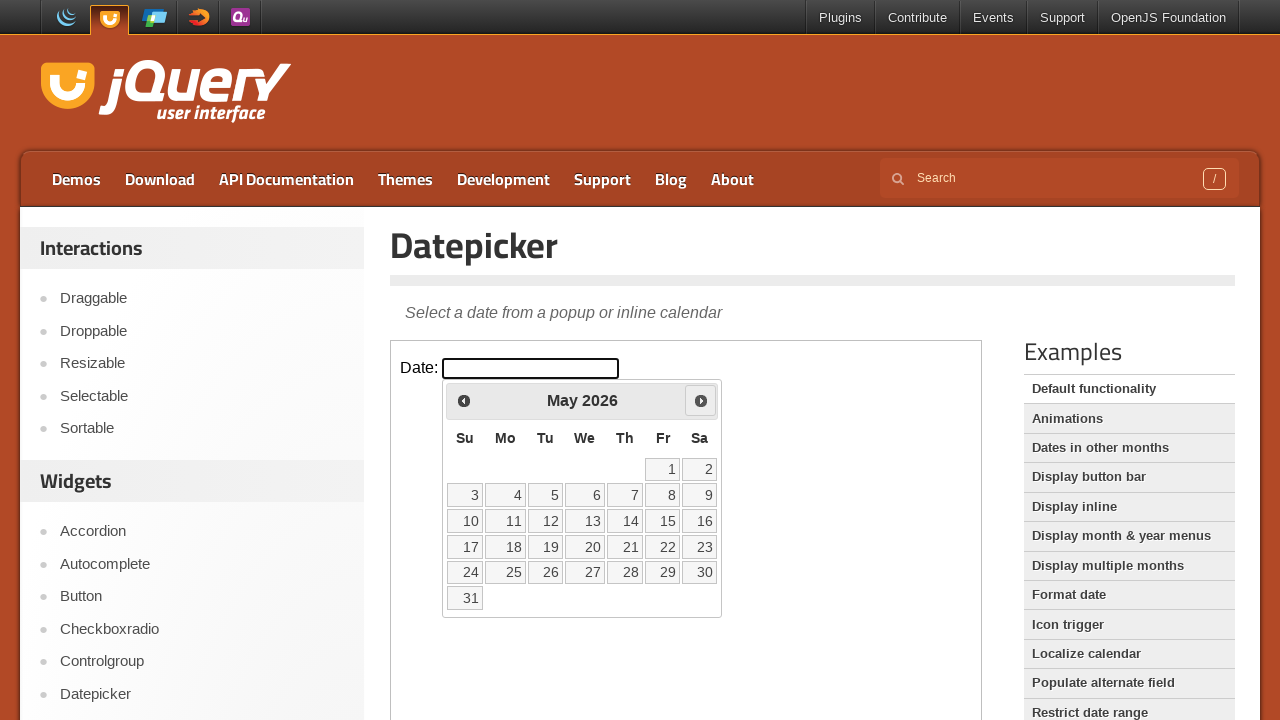

Clicked the next button to navigate forward (iteration 3 of 3) at (701, 400) on iframe >> nth=0 >> internal:control=enter-frame >> xpath=//*[@id='ui-datepicker-
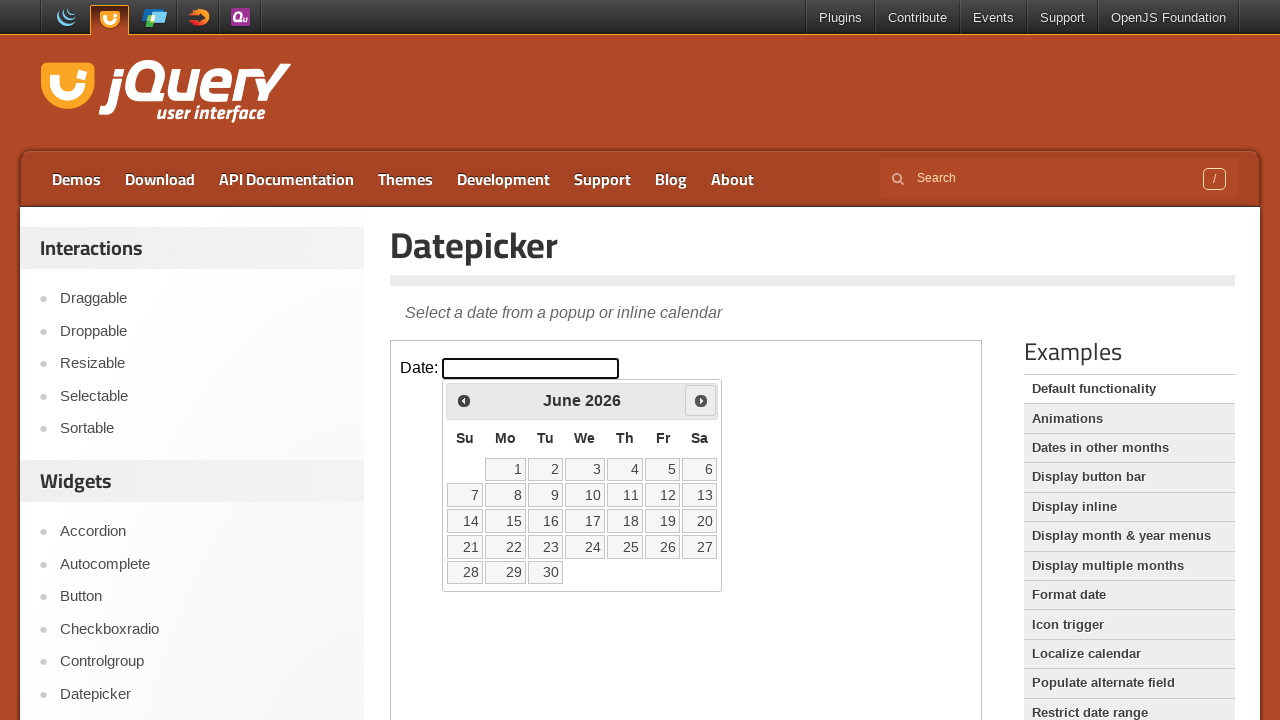

Selected the specific date at row 3, column 4 at (585, 521) on iframe >> nth=0 >> internal:control=enter-frame >> xpath=//*[@id='ui-datepicker-
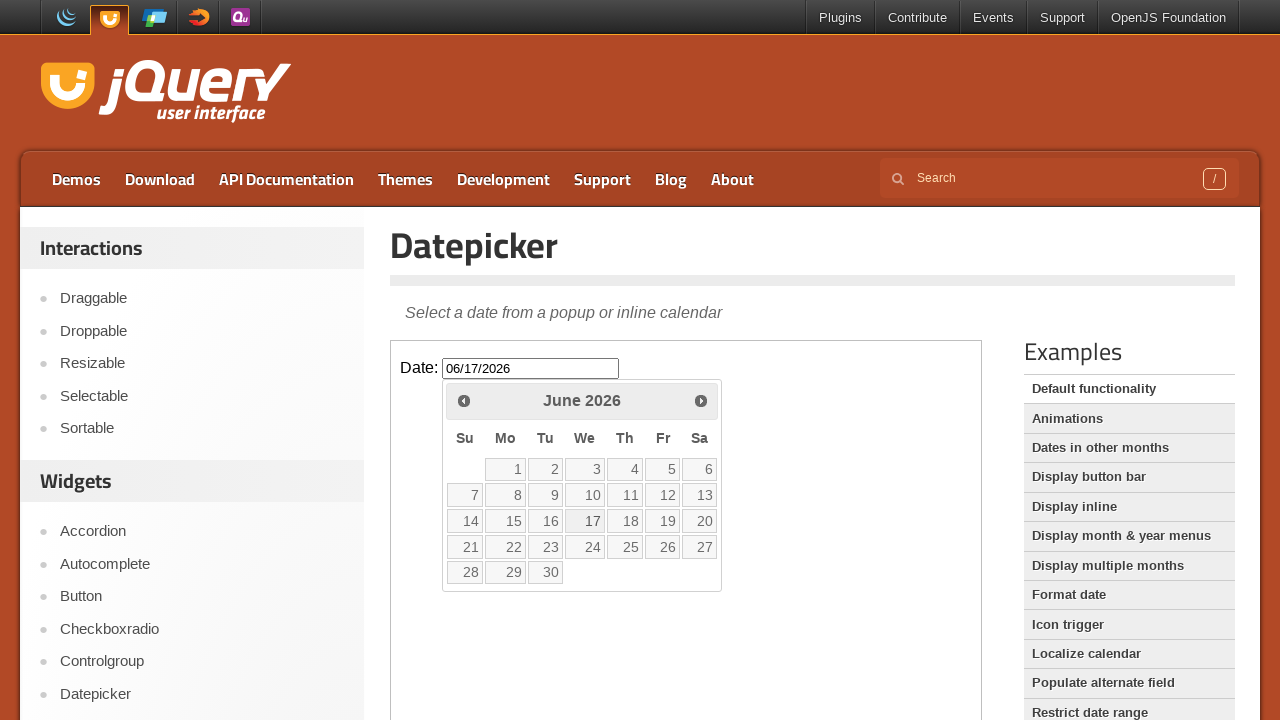

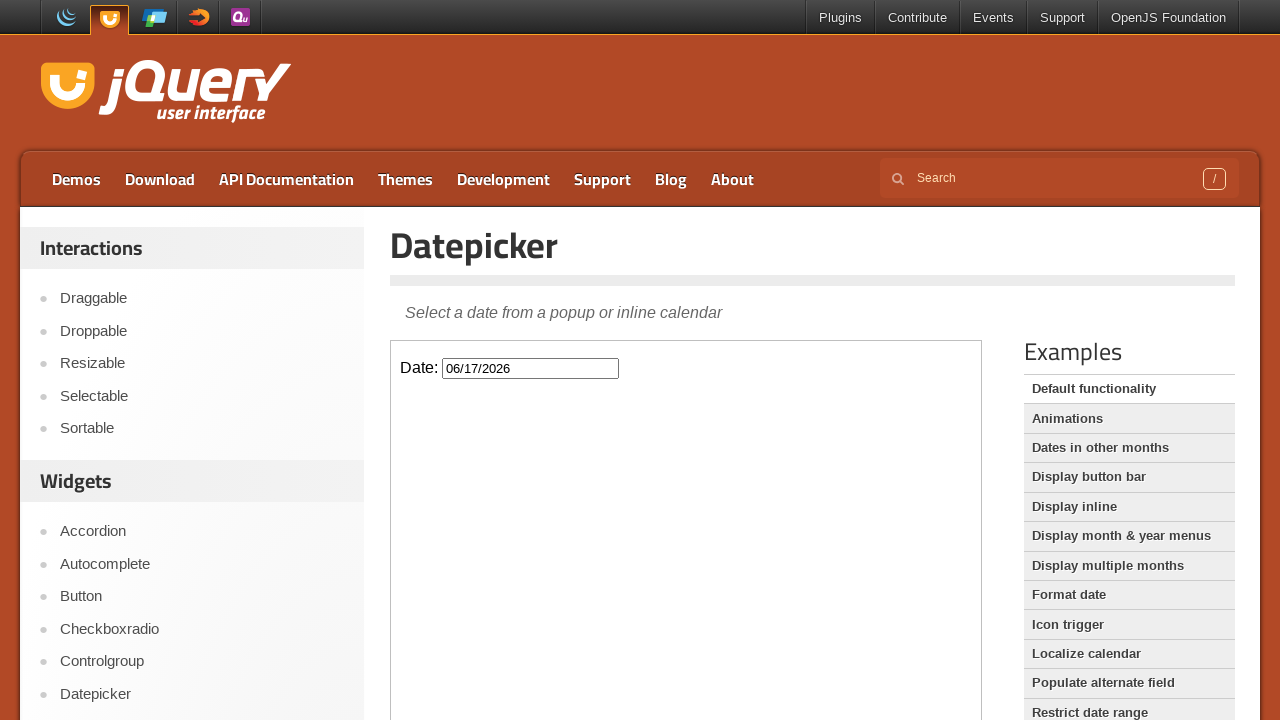